Tests clicking the JS Alert button, accepting the alert, and verifying the result message displays correctly

Starting URL: https://the-internet.herokuapp.com/javascript_alerts

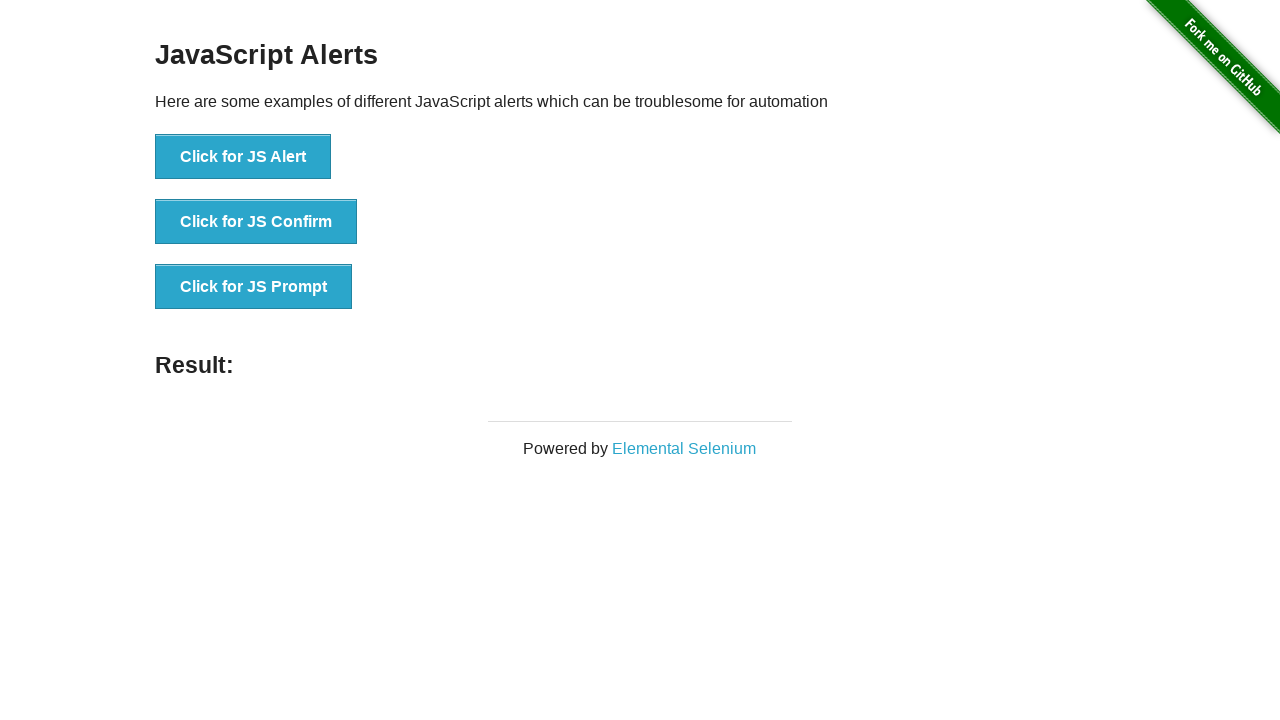

Clicked the JS Alert button at (243, 157) on button[onclick*='jsAlert']
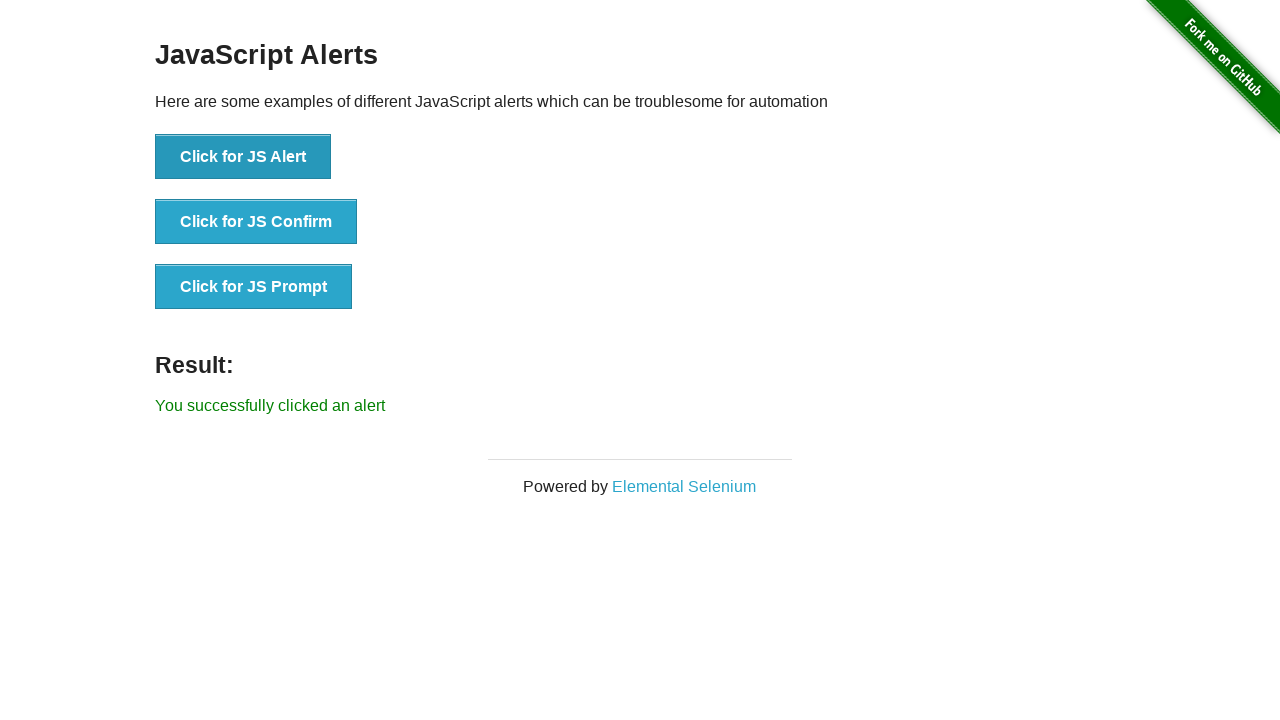

Set up dialog handler to accept the alert
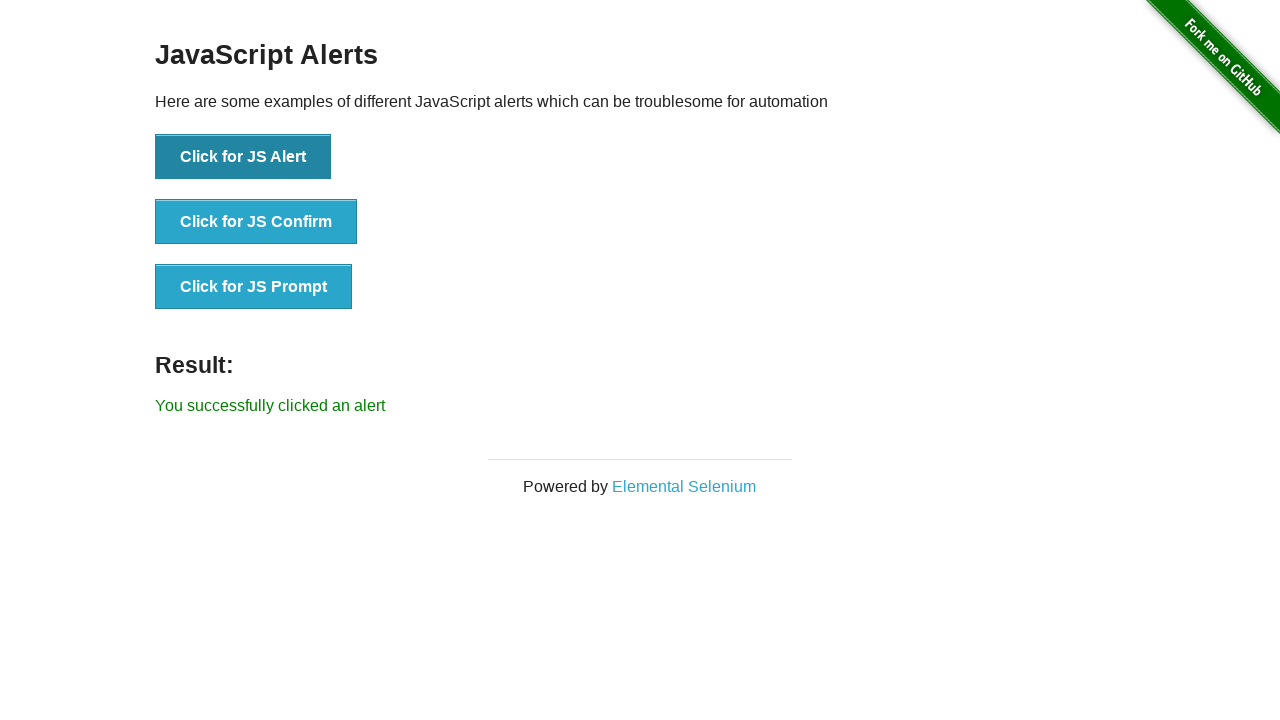

Result message displayed after accepting the alert
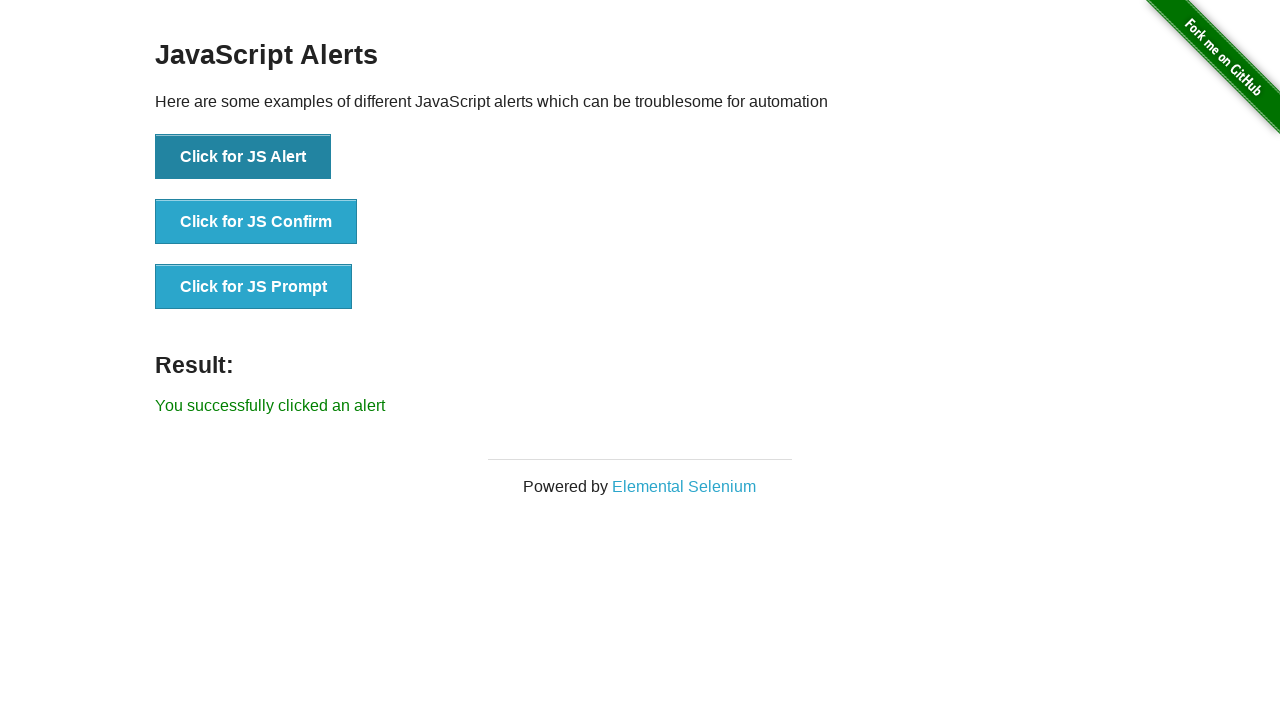

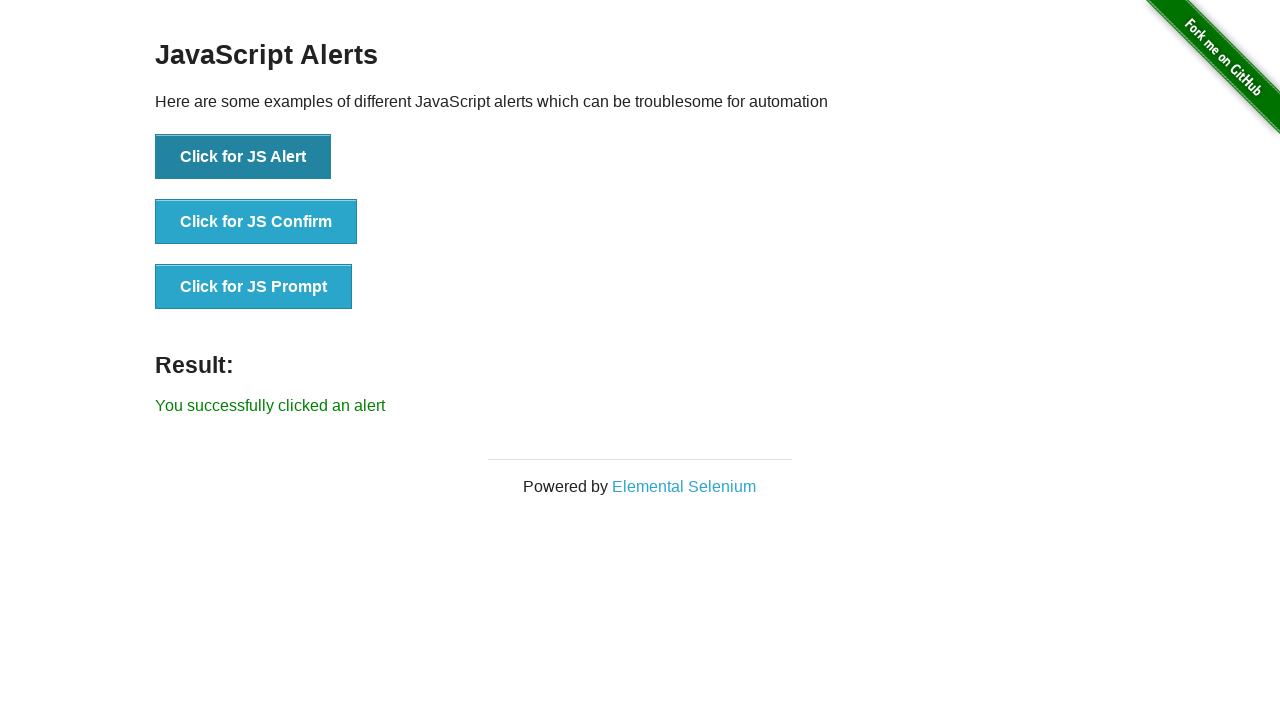